Tests page scrolling functionality by scrolling down 6000 pixels and then scrolling back up 6000 pixels on the ToolsQA website

Starting URL: https://toolsqa.com/

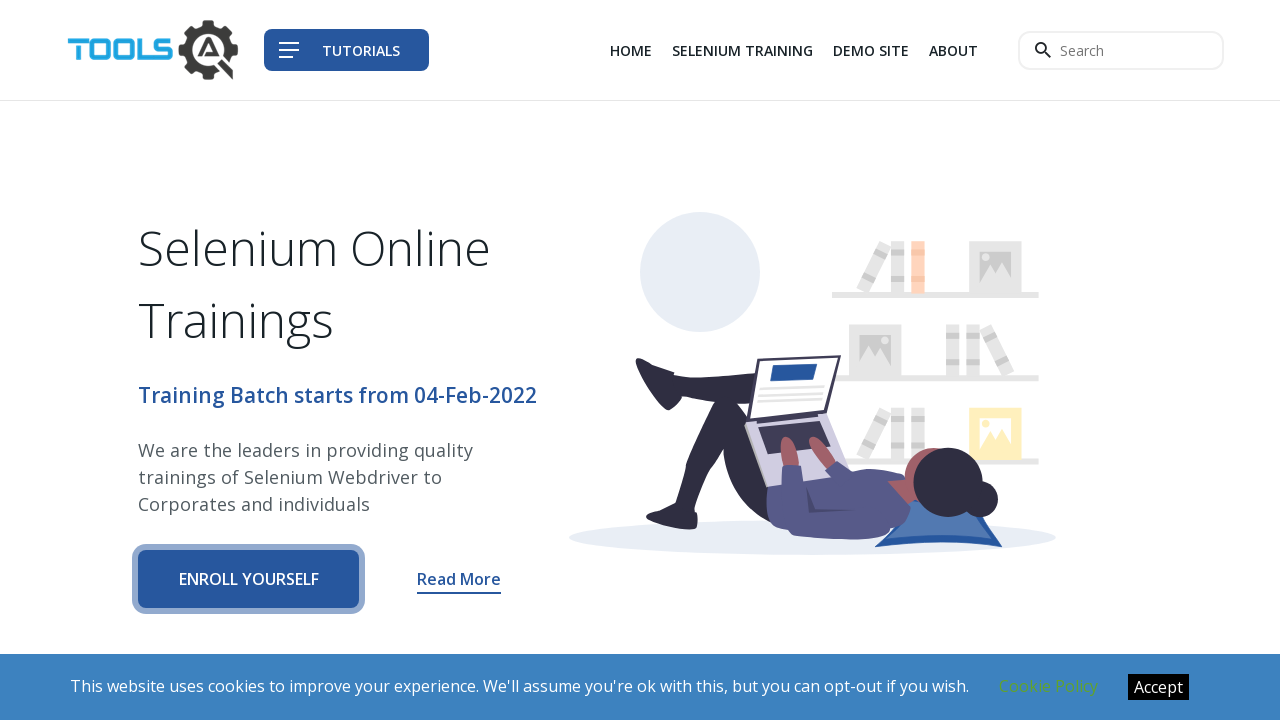

Scrolled down 6000 pixels on the page
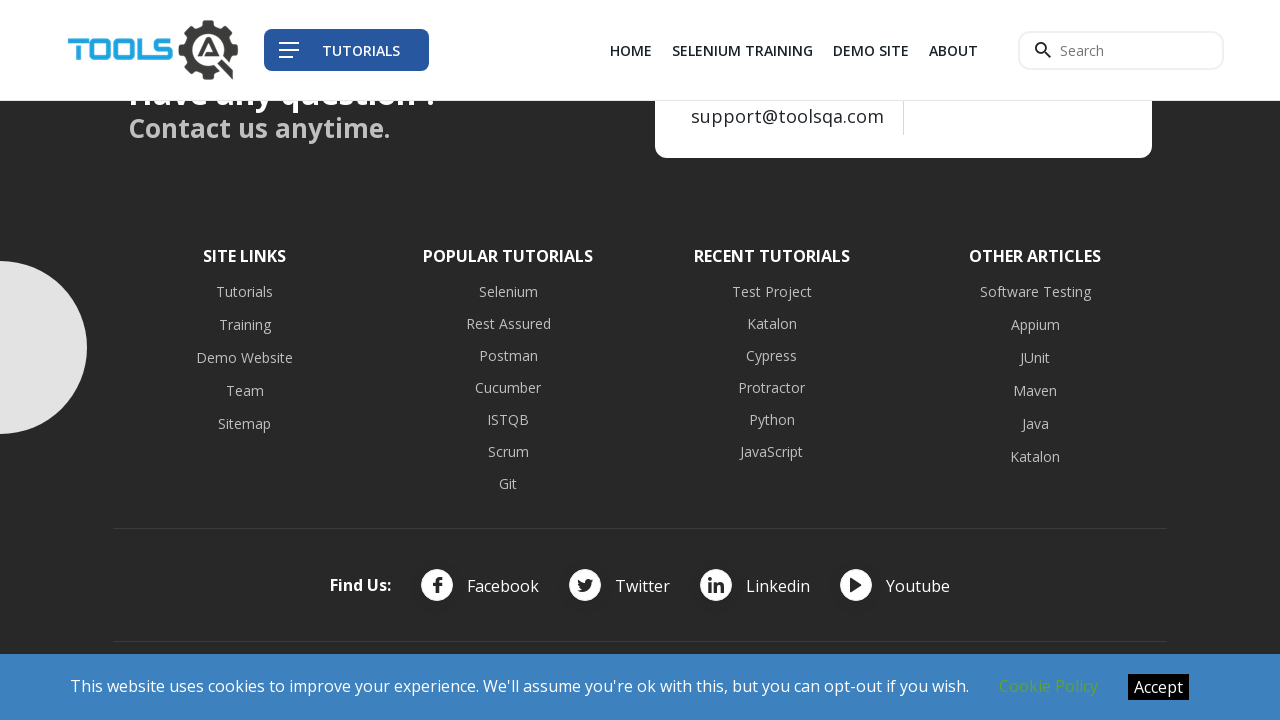

Scrolled back up 6000 pixels on the page
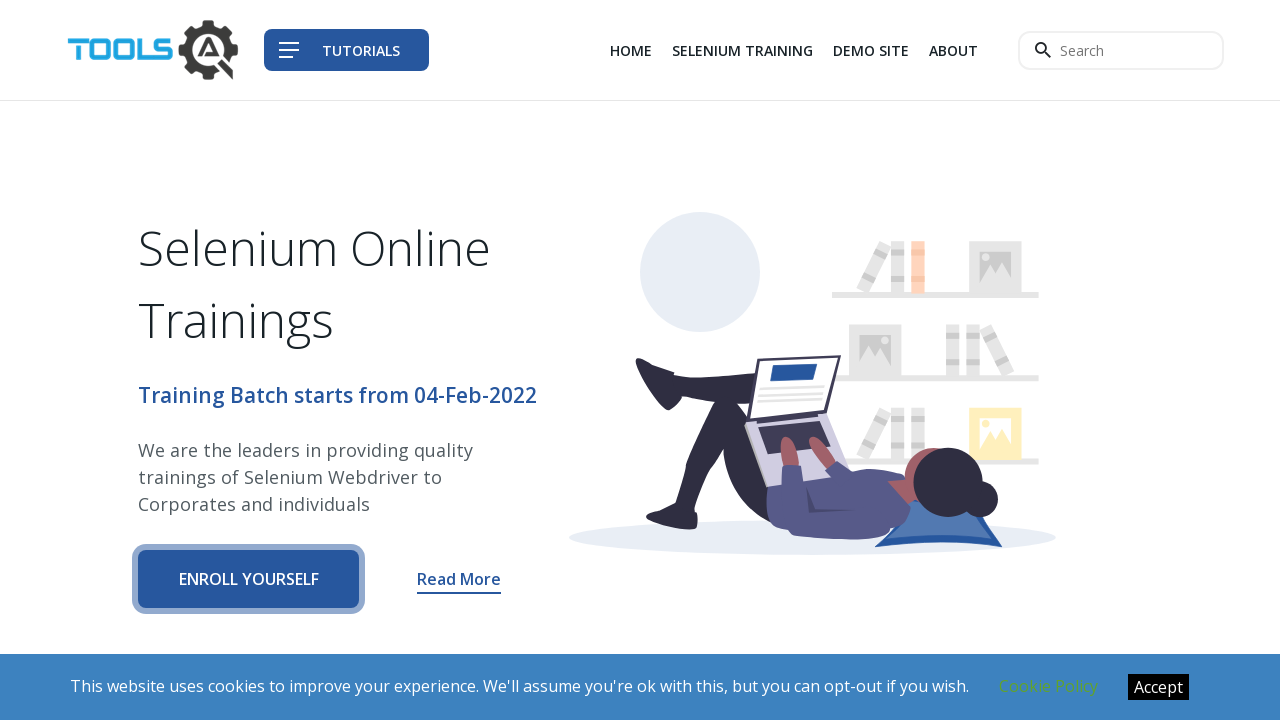

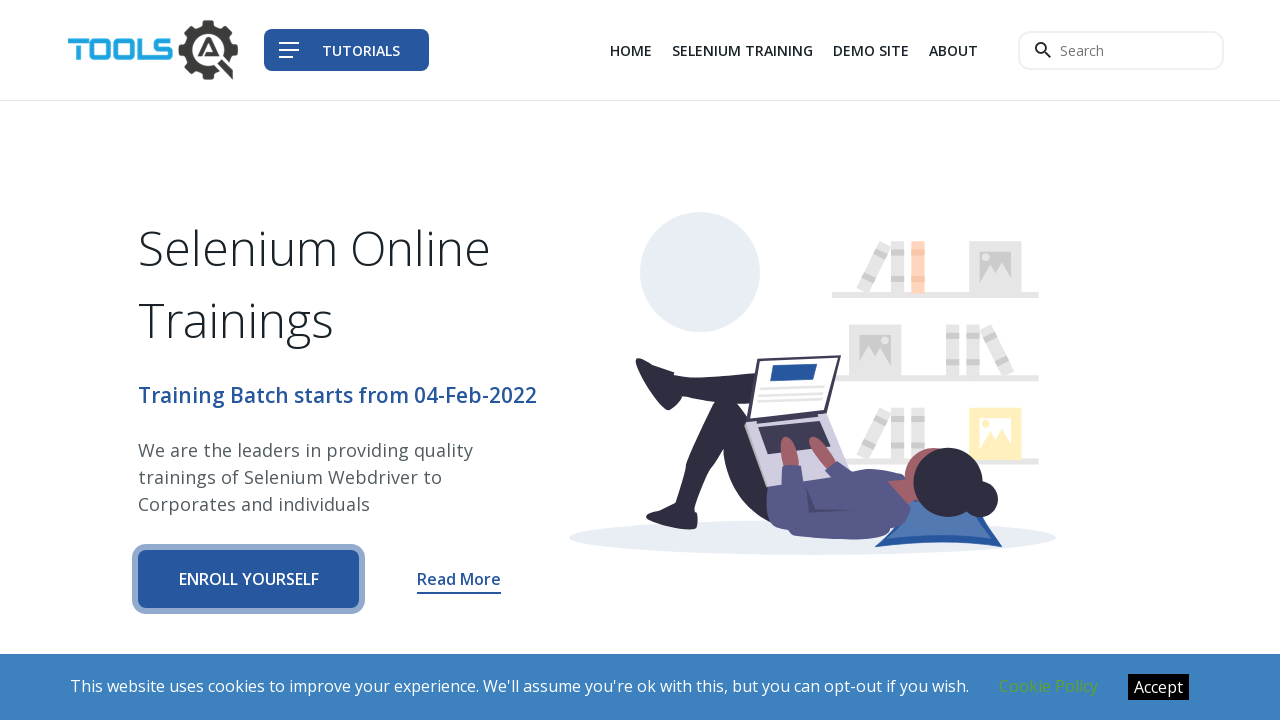